Attempts to login with incorrect credentials to test error handling

Starting URL: https://github.com/login

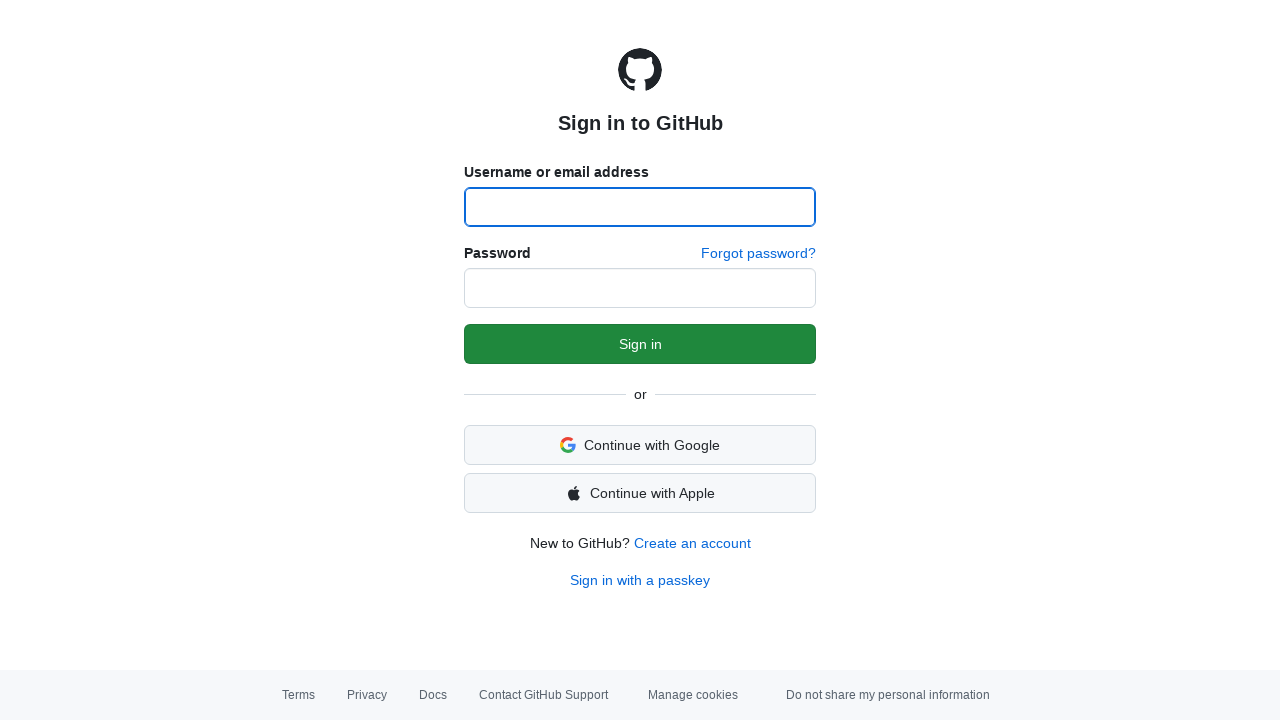

Filled login field with incorrect username 'wrongusername123' on #login_field
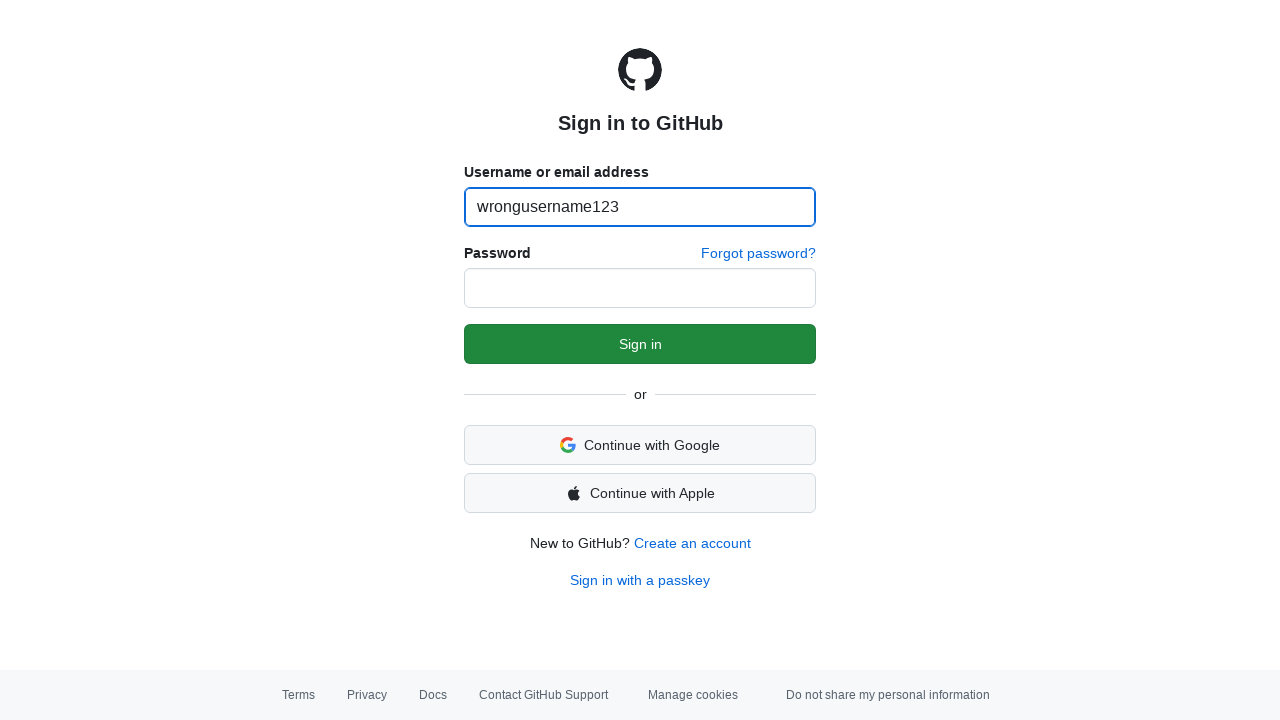

Filled password field with incorrect password 'wrongpassword456' on #password
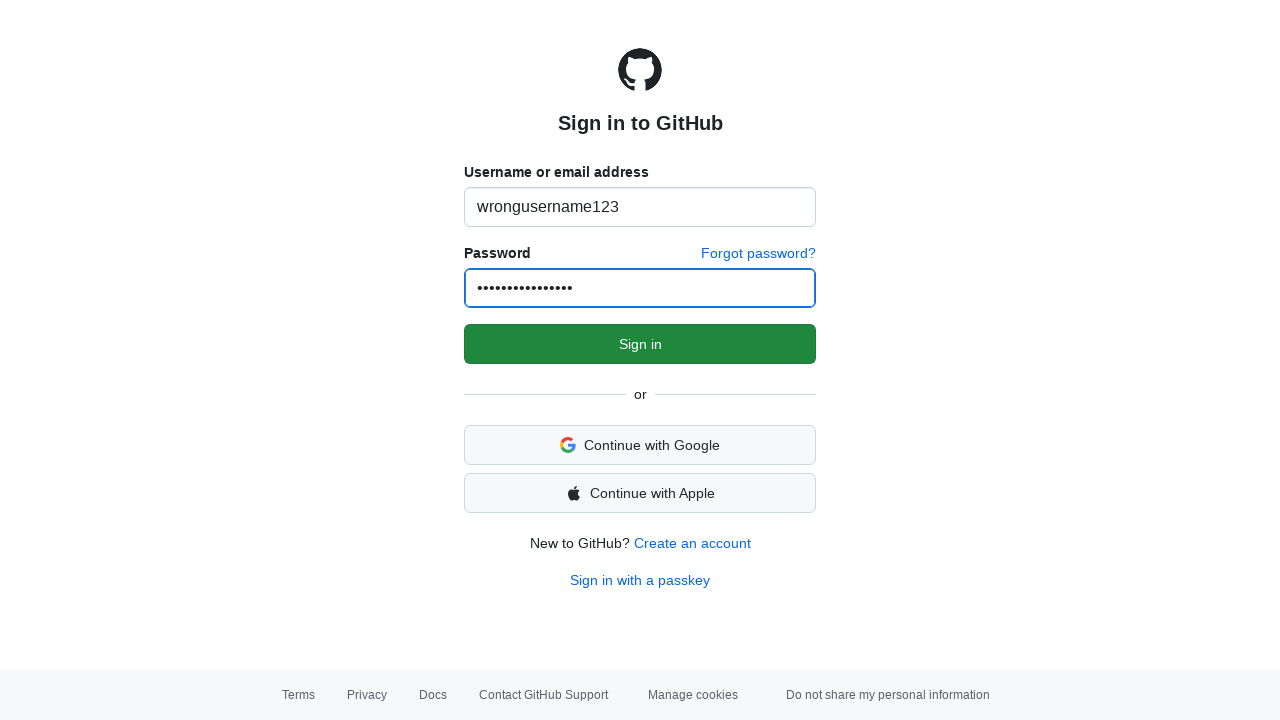

Clicked Sign in button to attempt login with incorrect credentials at (640, 344) on input[name='commit']
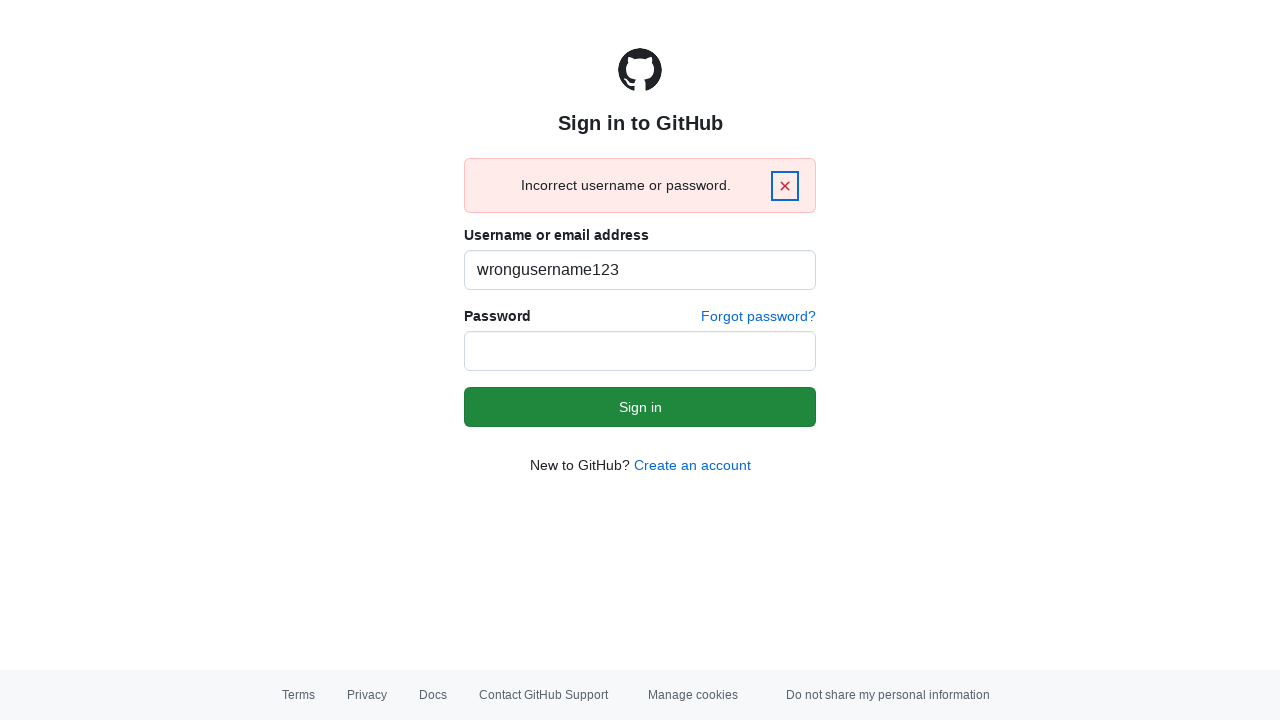

Error message container became visible, confirming authentication failed
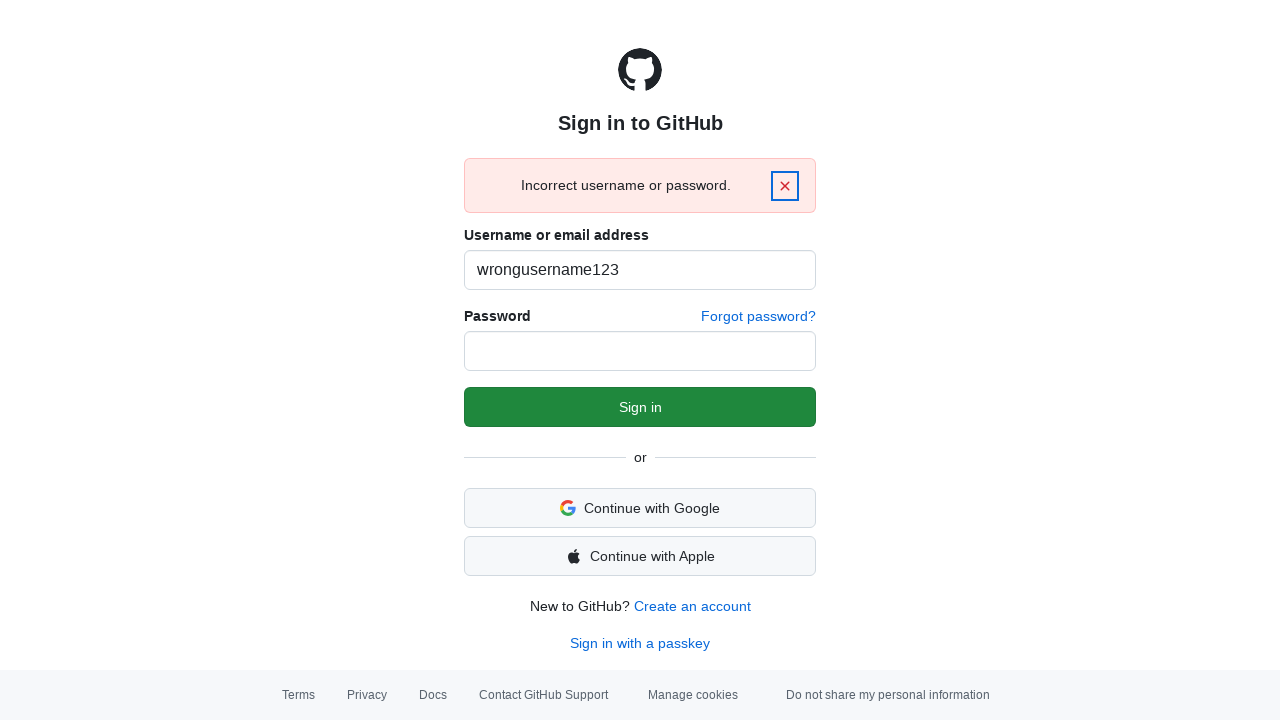

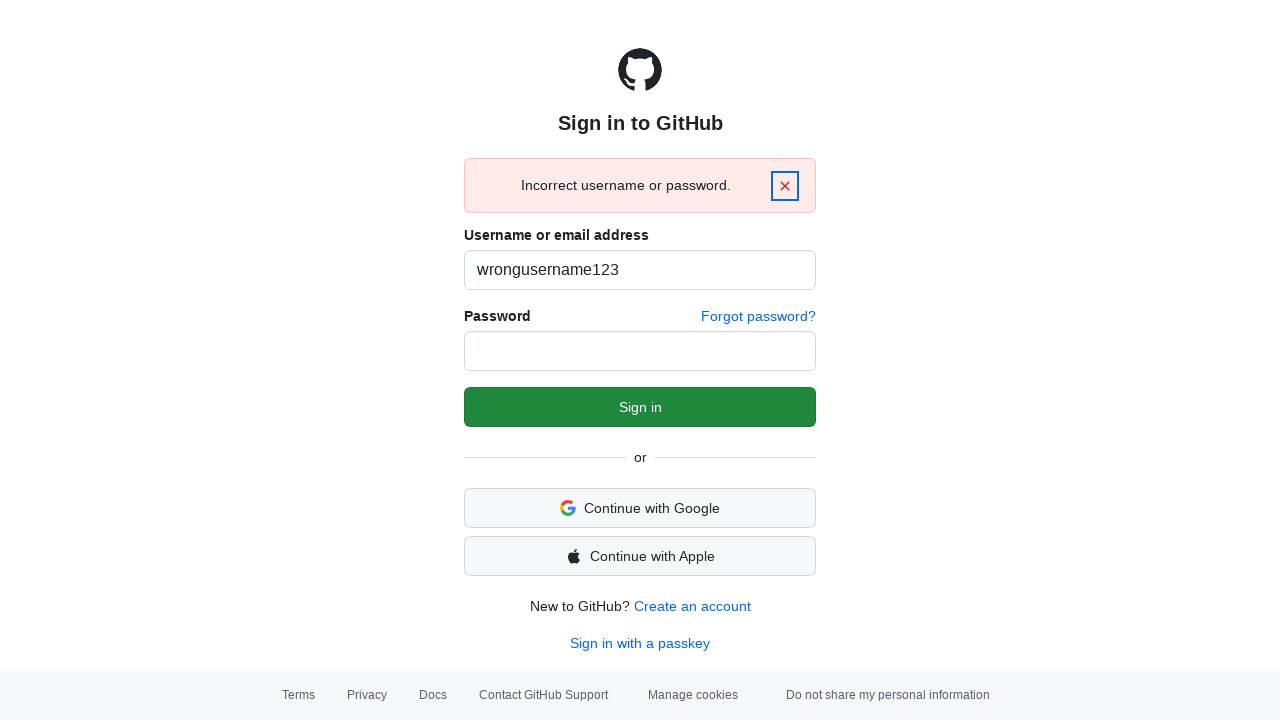